Tests EMV tag search by tag number functionality - searches for hex tag "9F16" and verifies the search results display the Merchant Identifier tag details

Starting URL: https://emvlab.org/

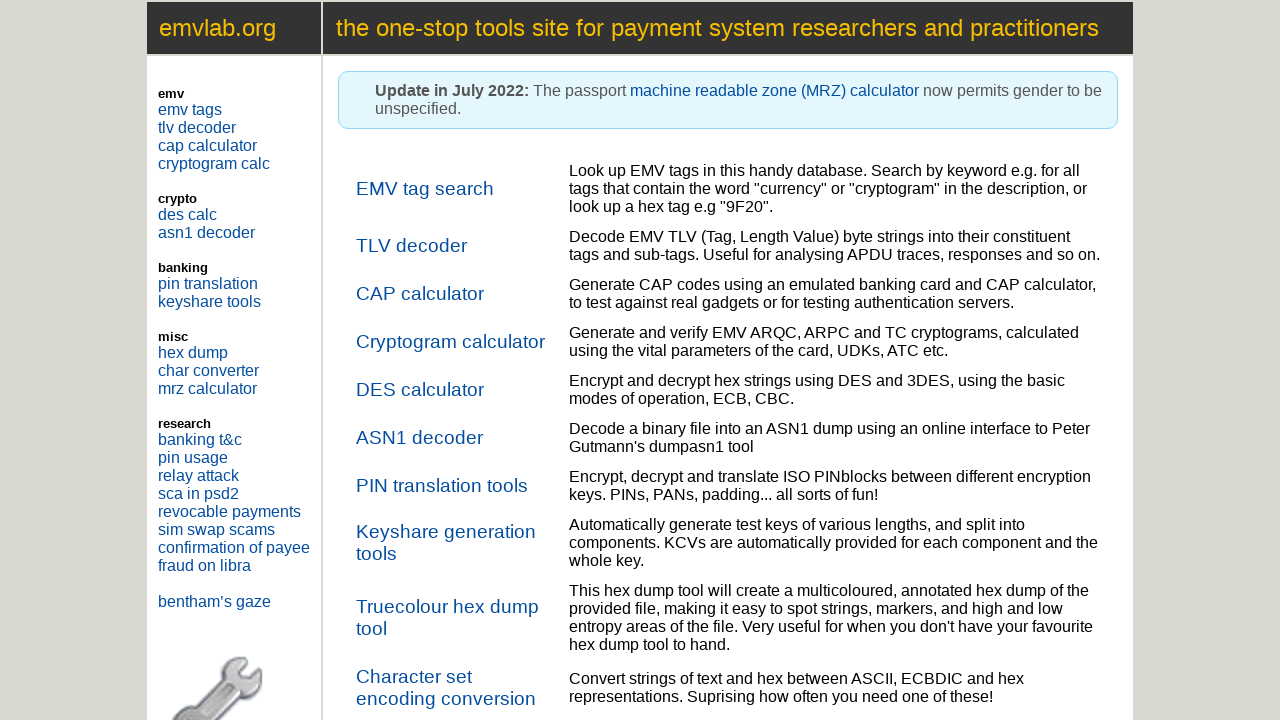

Clicked on EMV tag search link at (425, 189) on internal:role=link[name="EMV tag search"i]
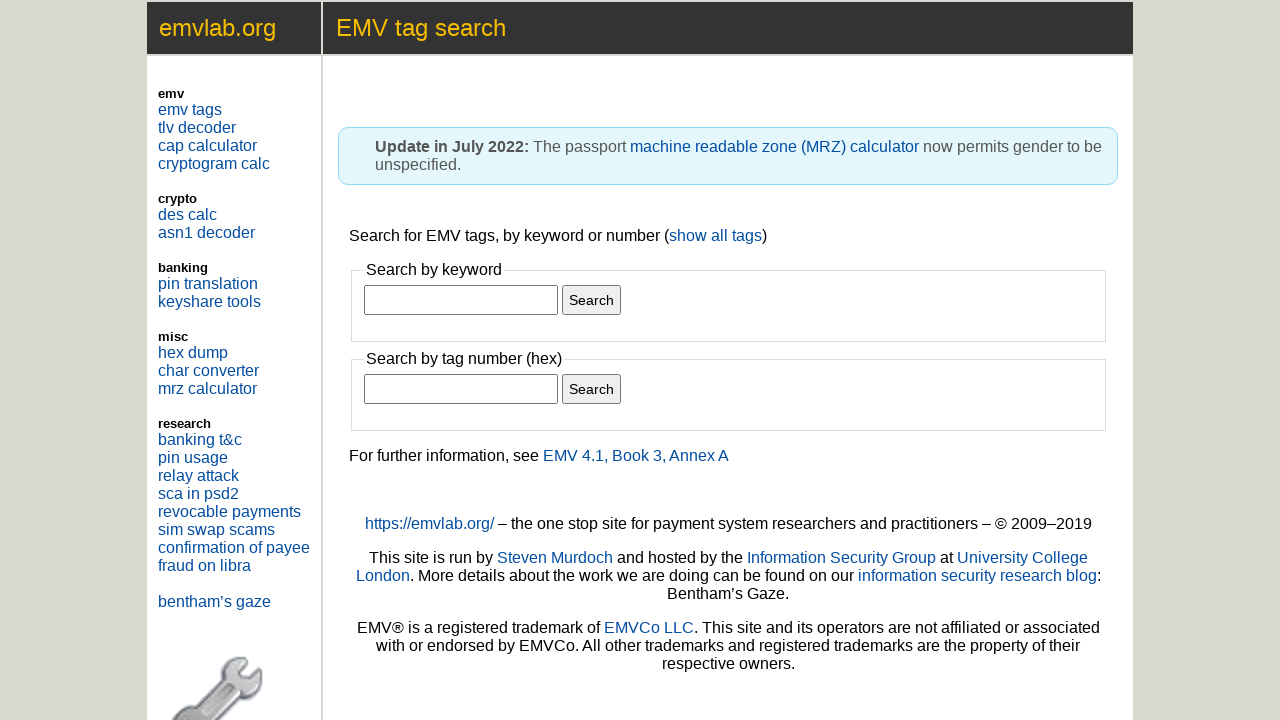

Clicked on tag number input field at (461, 389) on #number
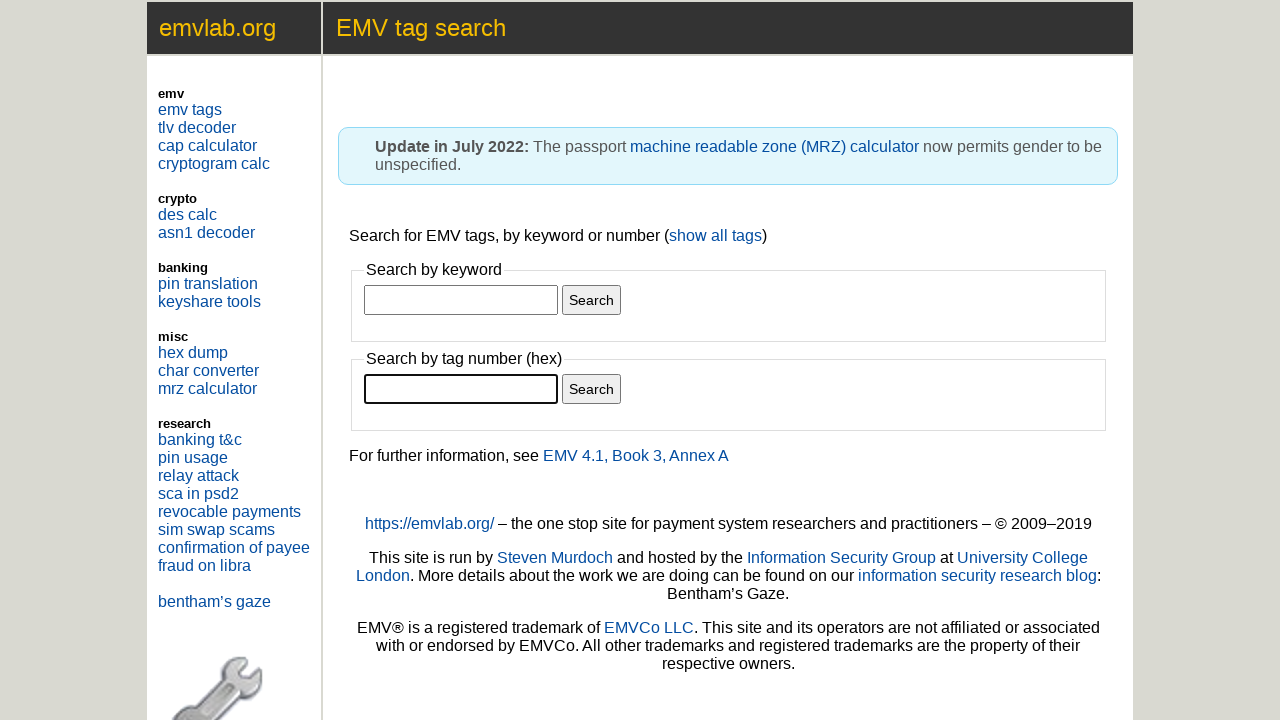

Filled tag number field with hex value '9F16' on #number
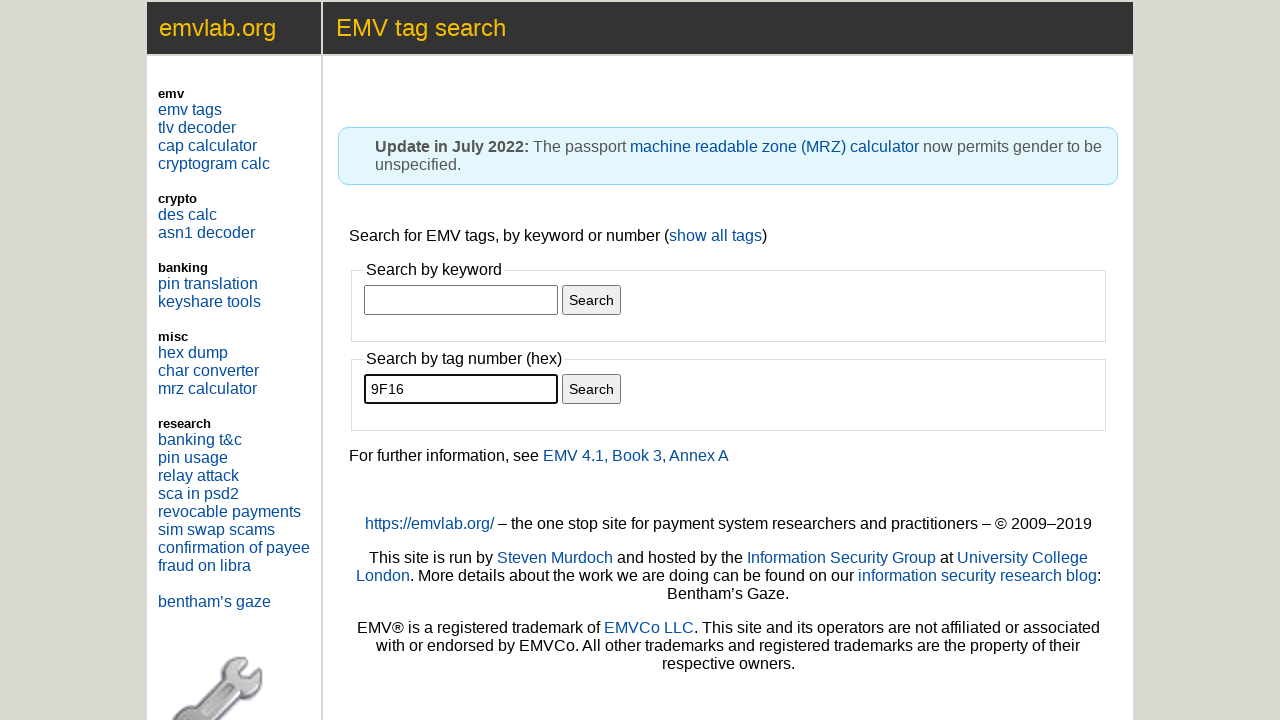

Clicked search button in tag number search group at (592, 389) on internal:role=group[name="Search by tag number (hex)"i] >> internal:role=button
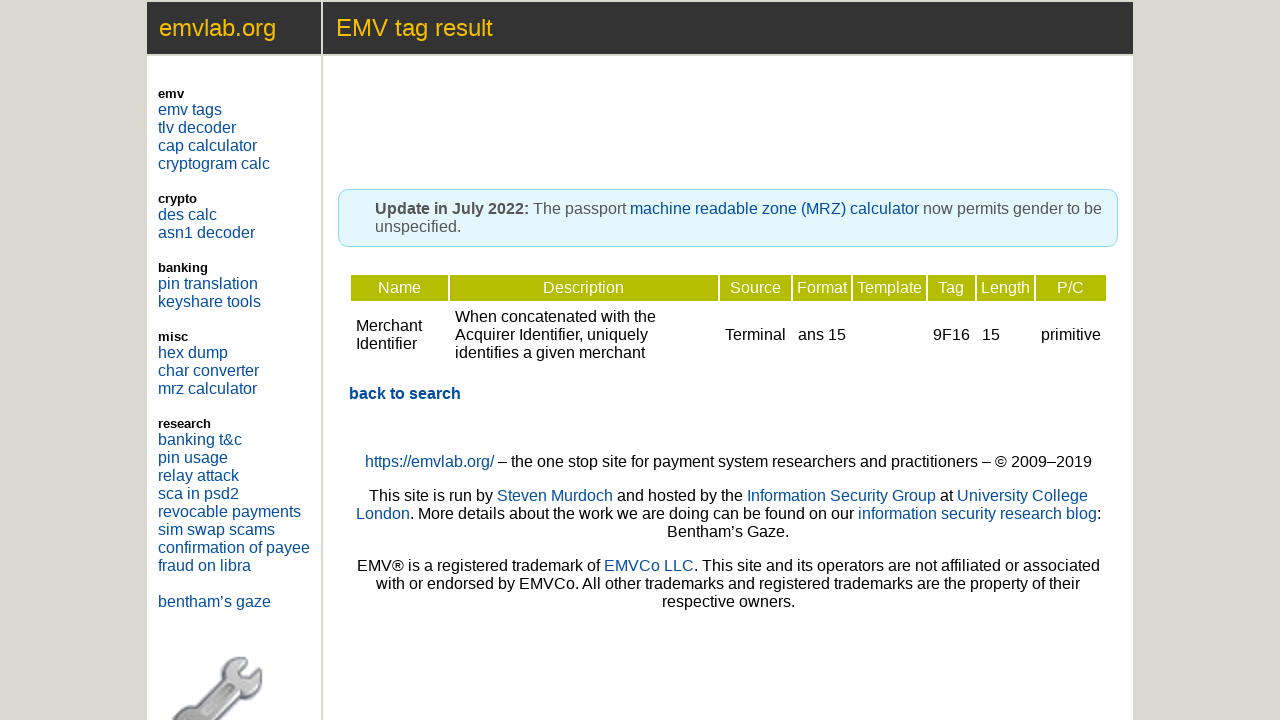

Search results table loaded displaying Merchant Identifier tag details for '9F16'
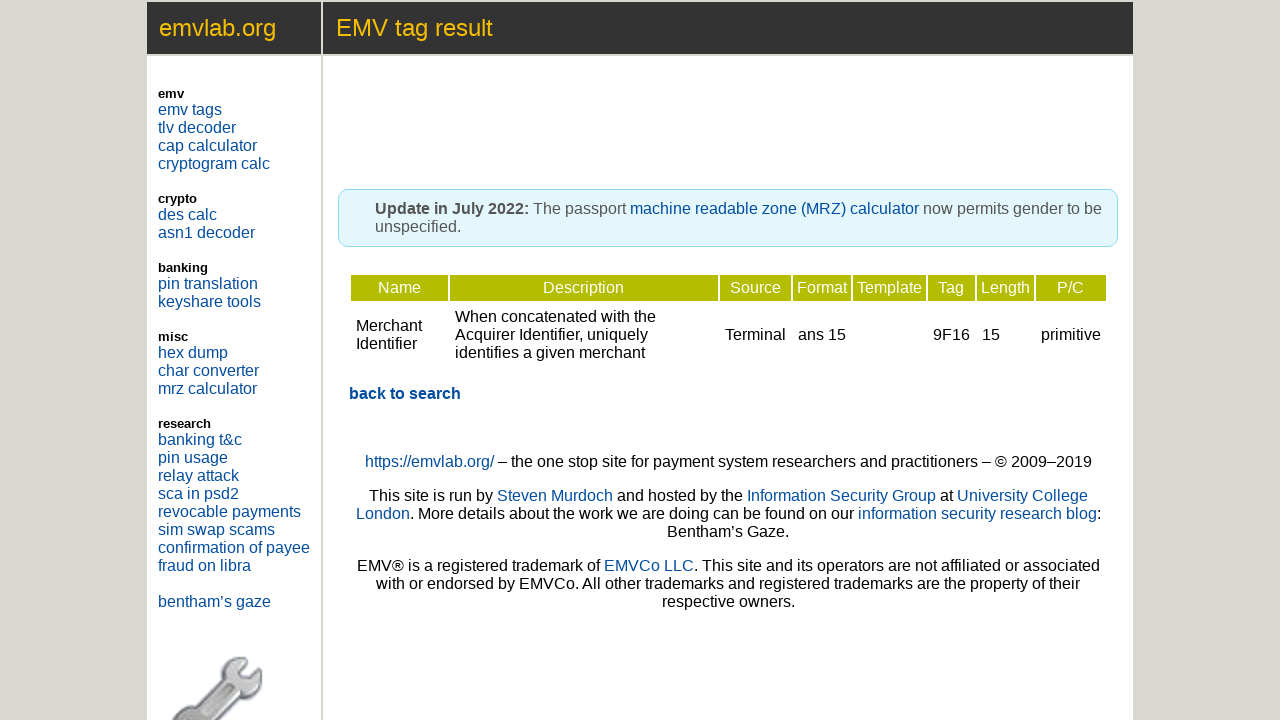

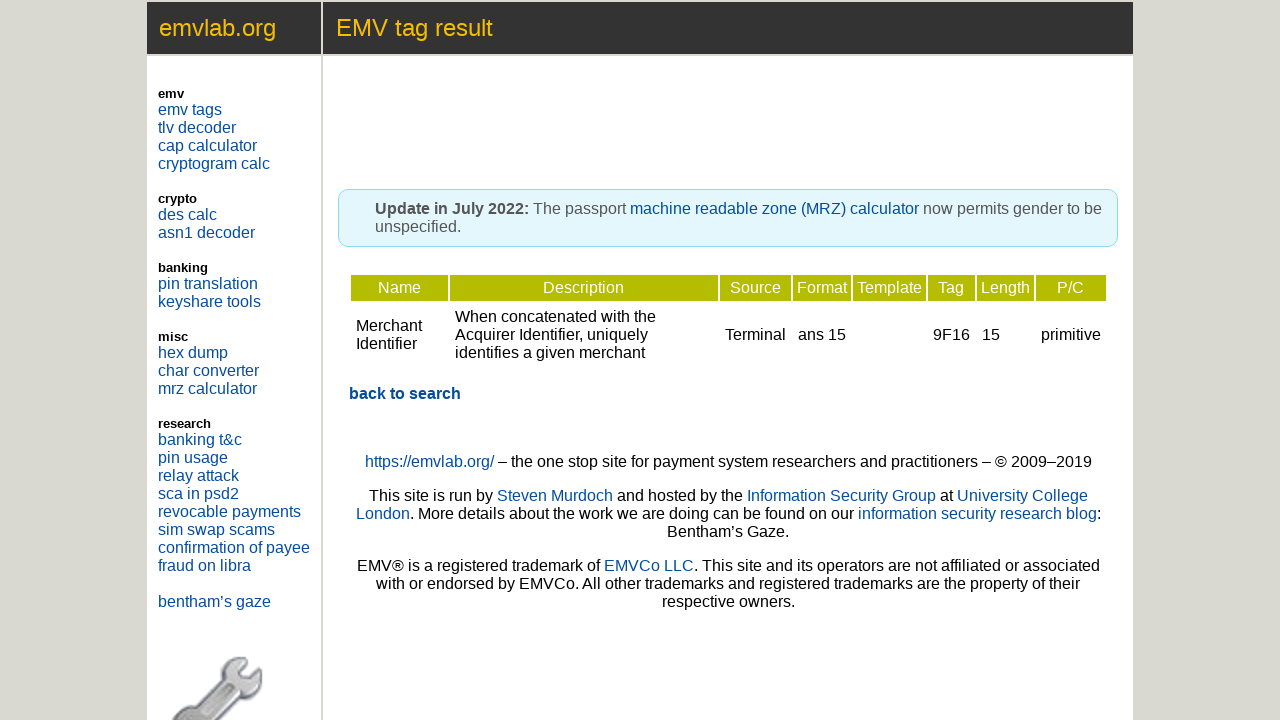